Verifies the Zero Bank logo link text and href attribute on the login page

Starting URL: http://zero.webappsecurity.com/login.html

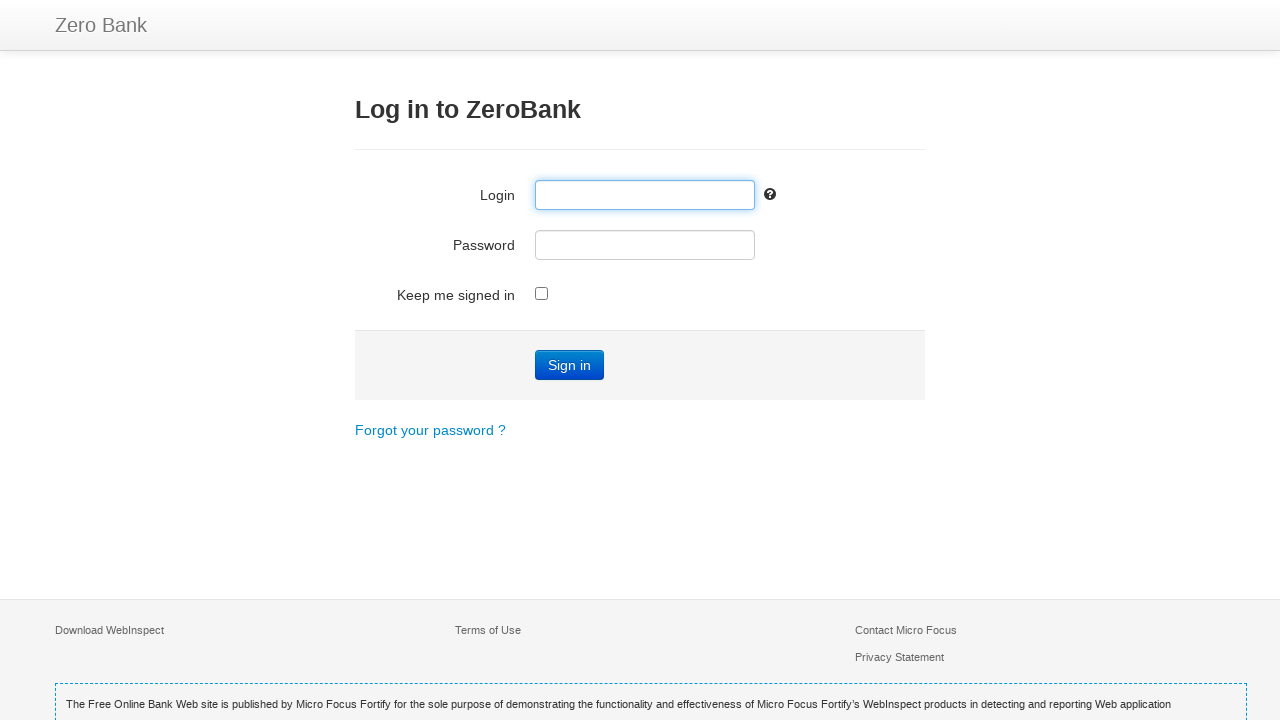

Navigated to Zero Bank login page
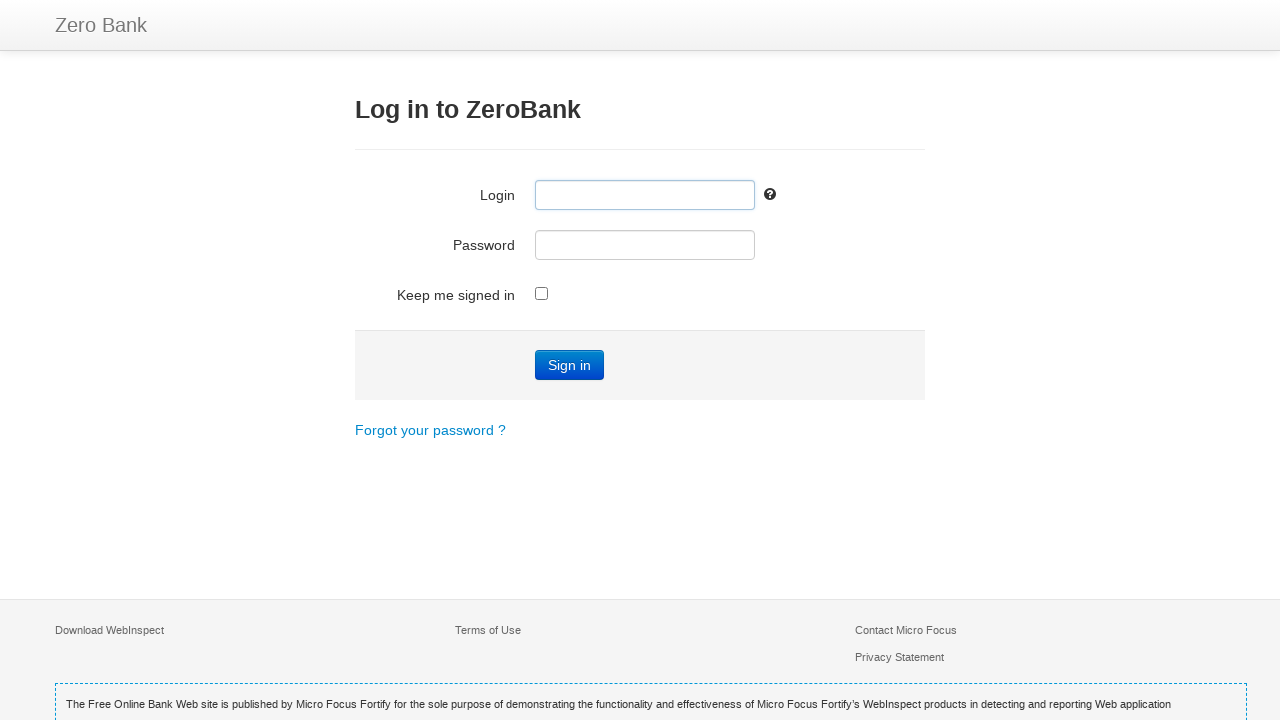

Located Zero Bank logo/brand element
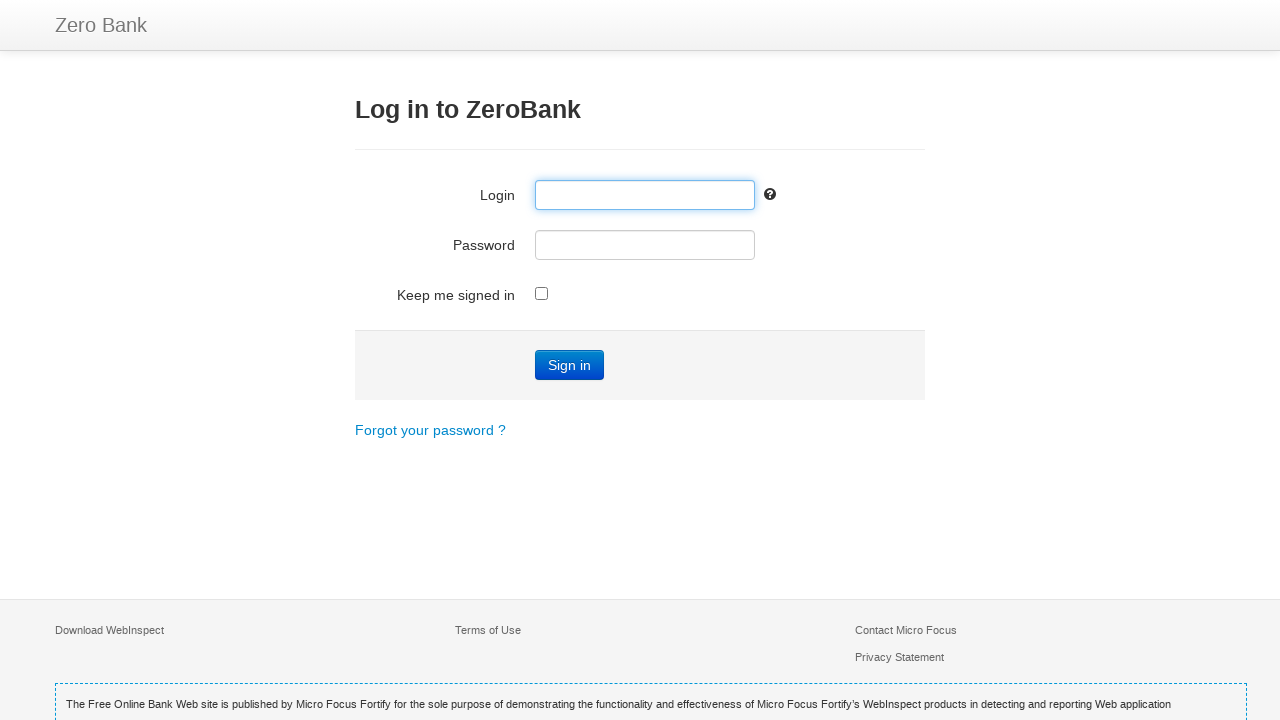

Retrieved link text: 'Zero Bank'
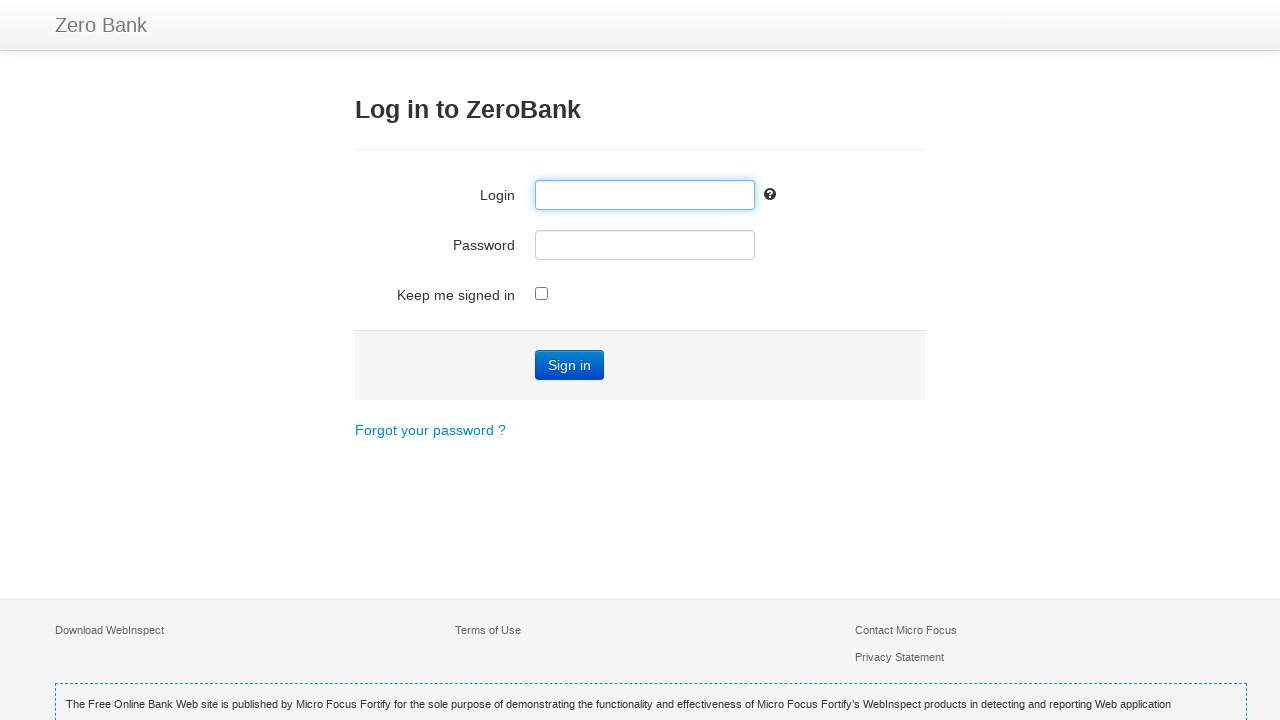

Verified link text equals 'Zero Bank'
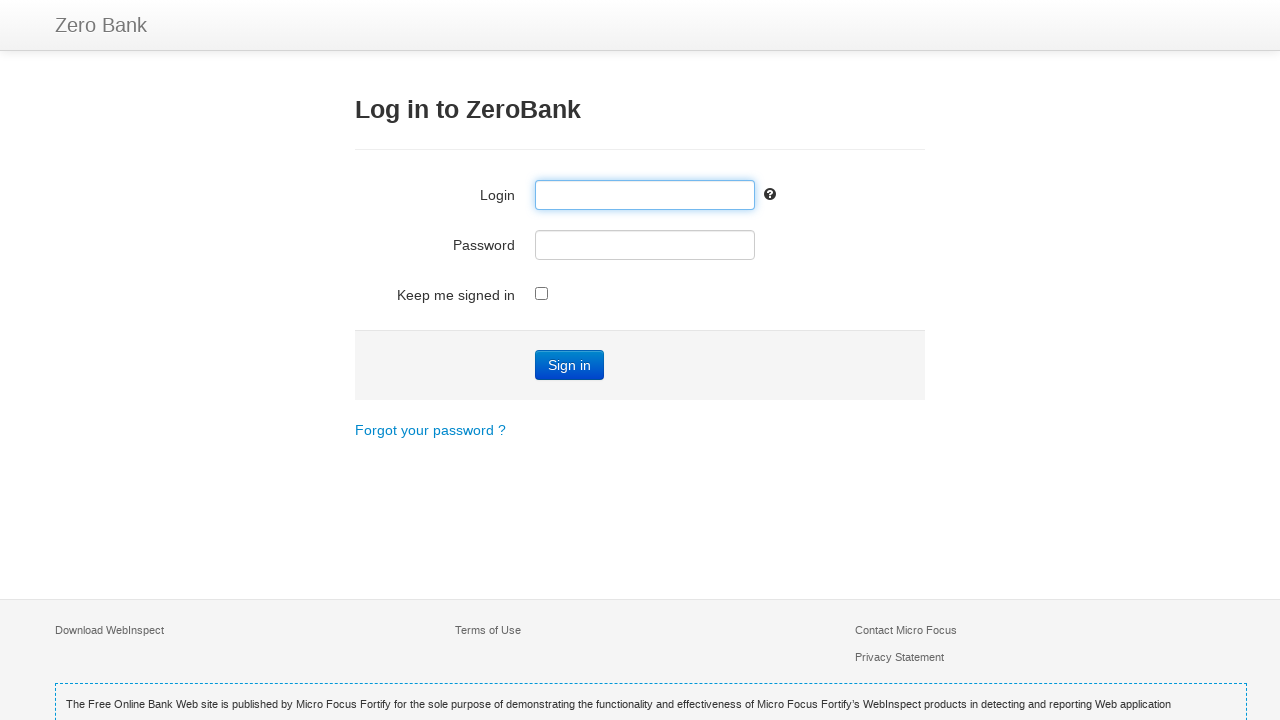

Retrieved href attribute: '/index.html'
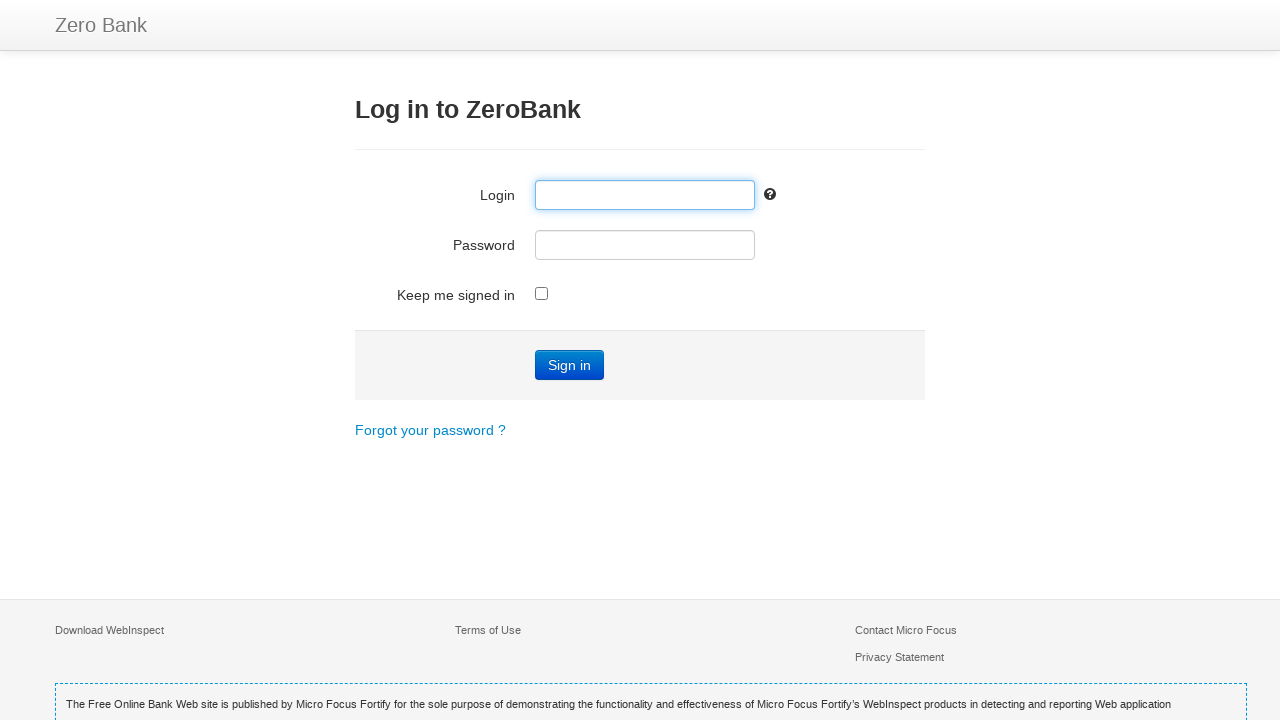

Verified href contains 'index.html'
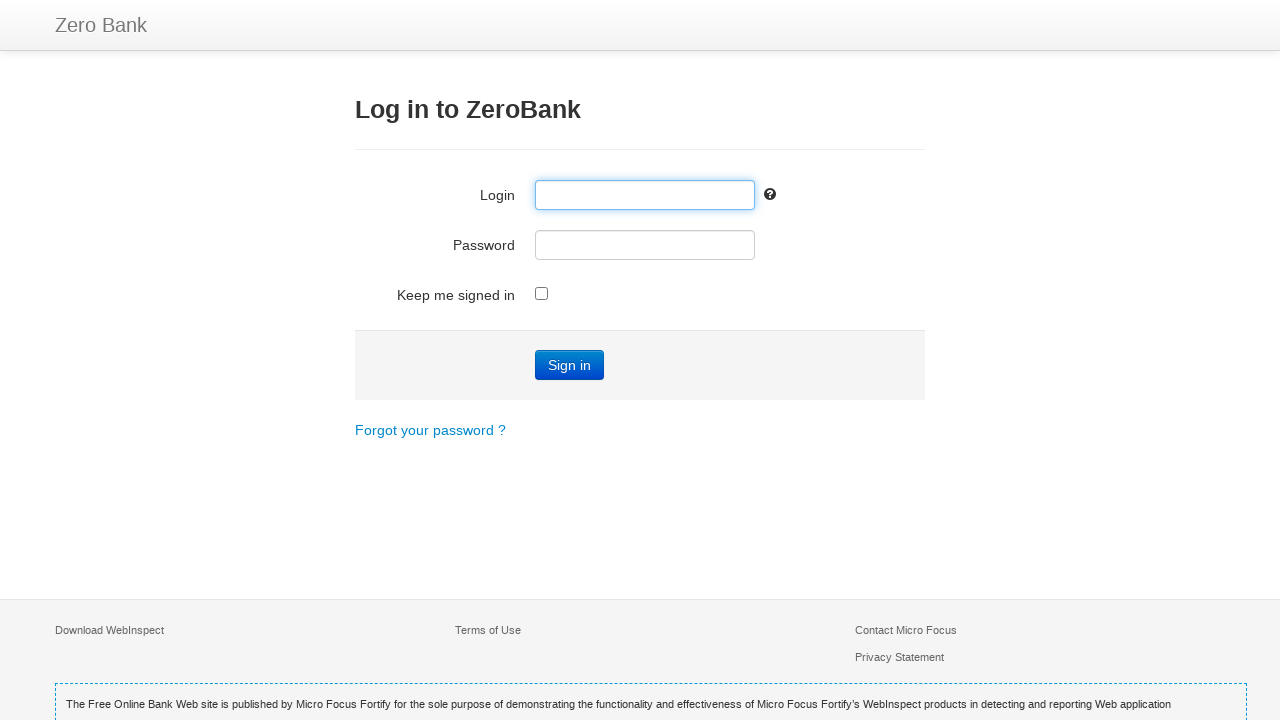

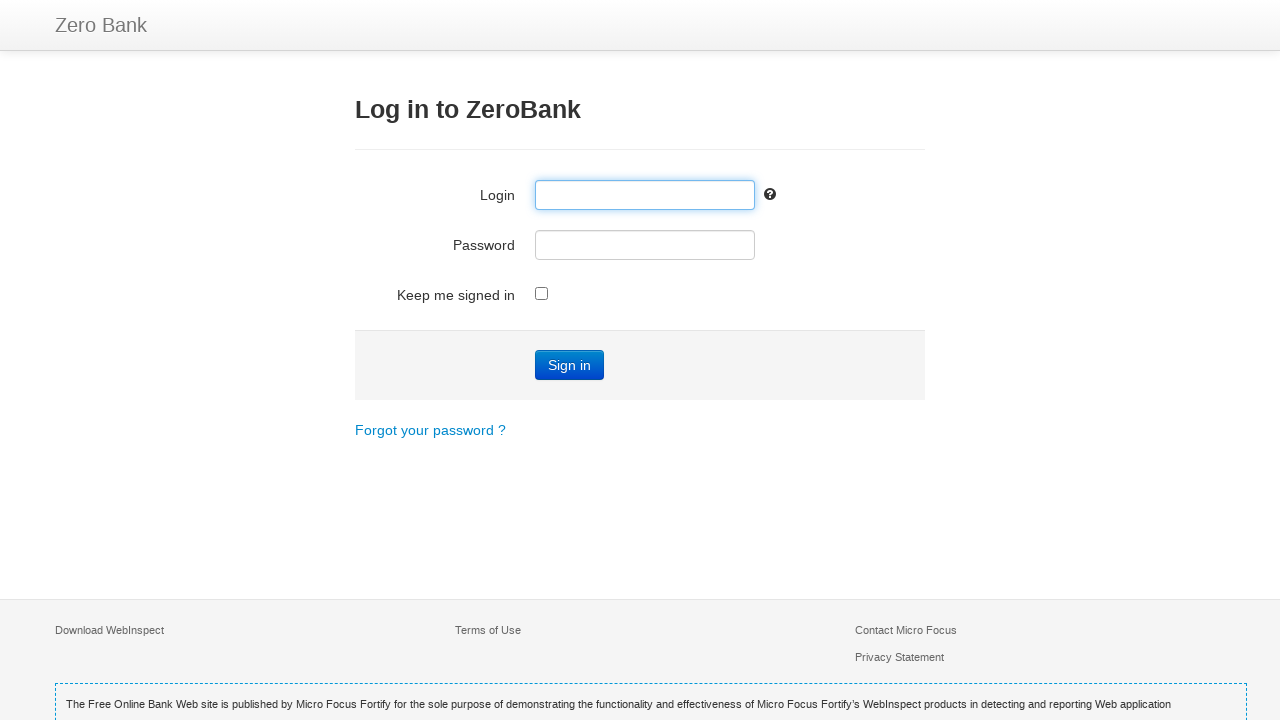